Navigates to the Tech With Tim website and retrieves the page title

Starting URL: https://techwithtim.net

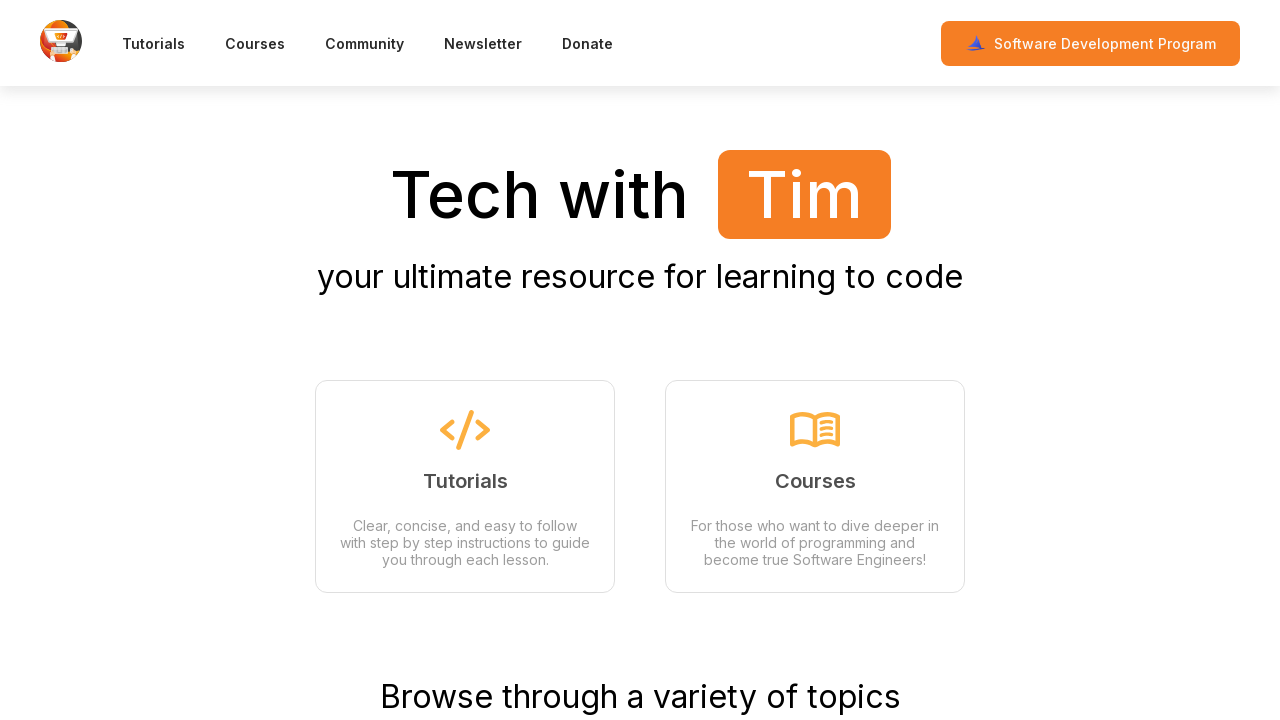

Waited for page to reach domcontentloaded state
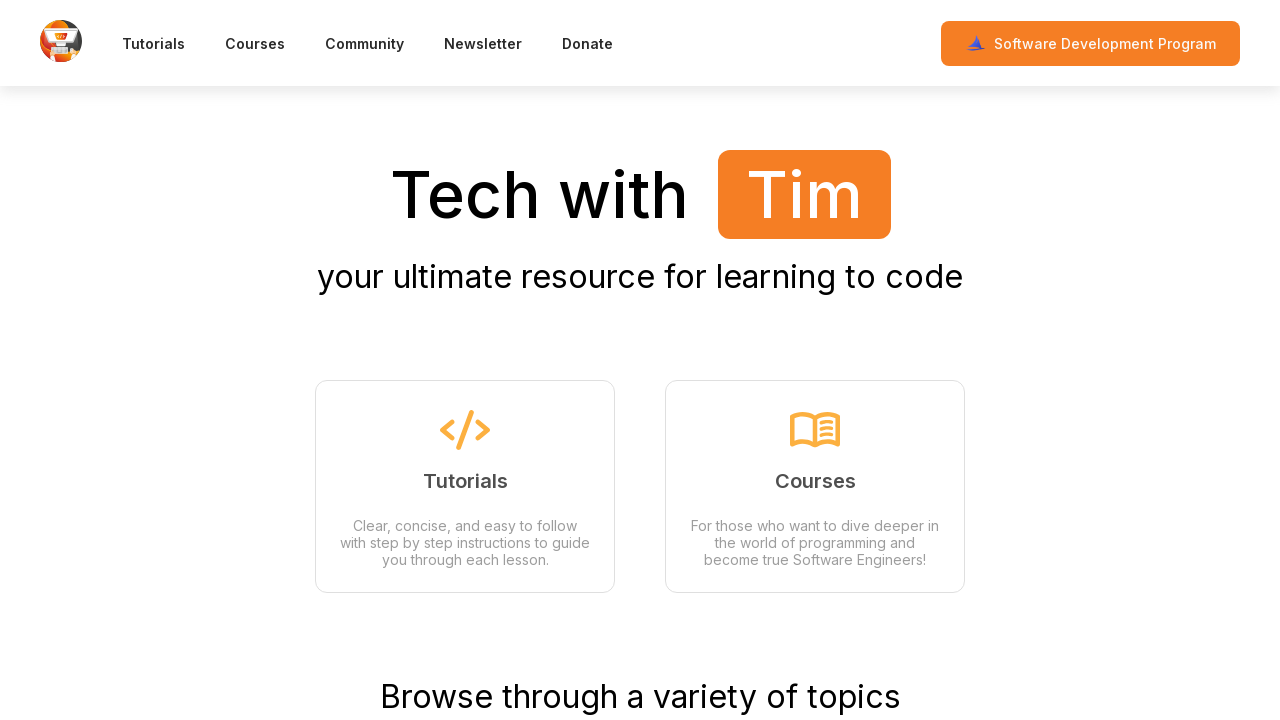

Retrieved page title: Tech with Tim | Your ultimate resource for learning to code
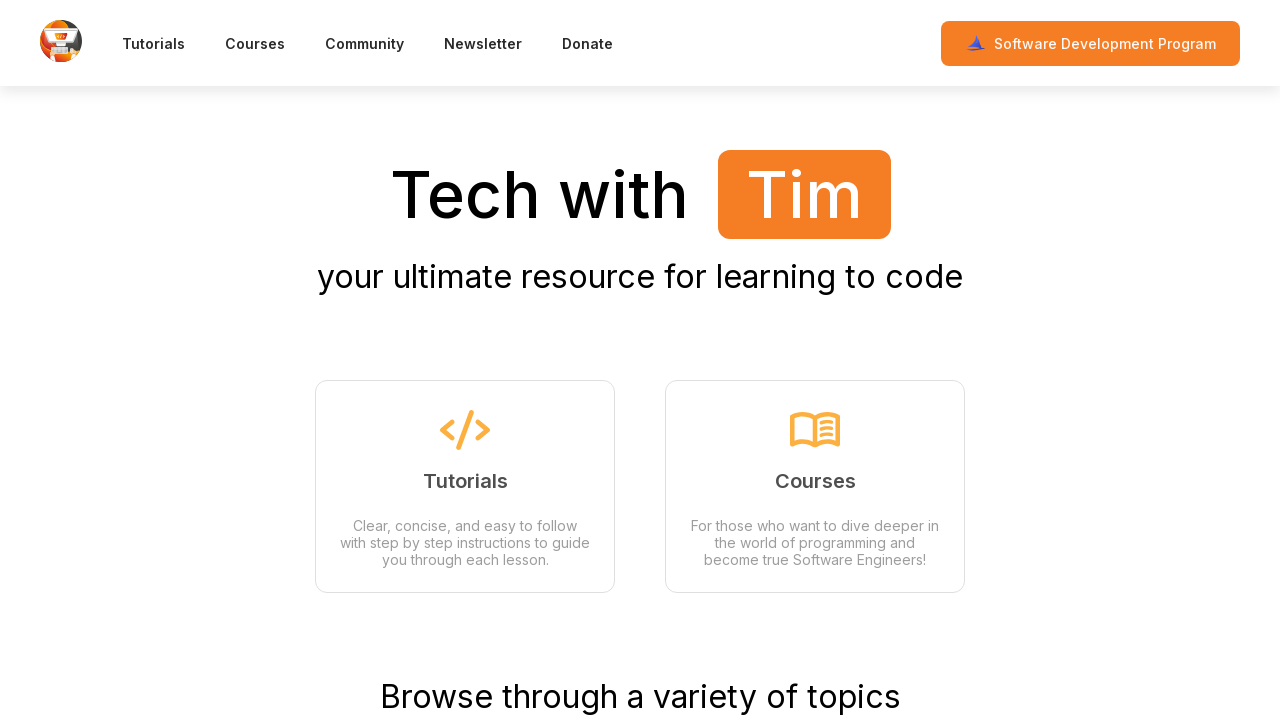

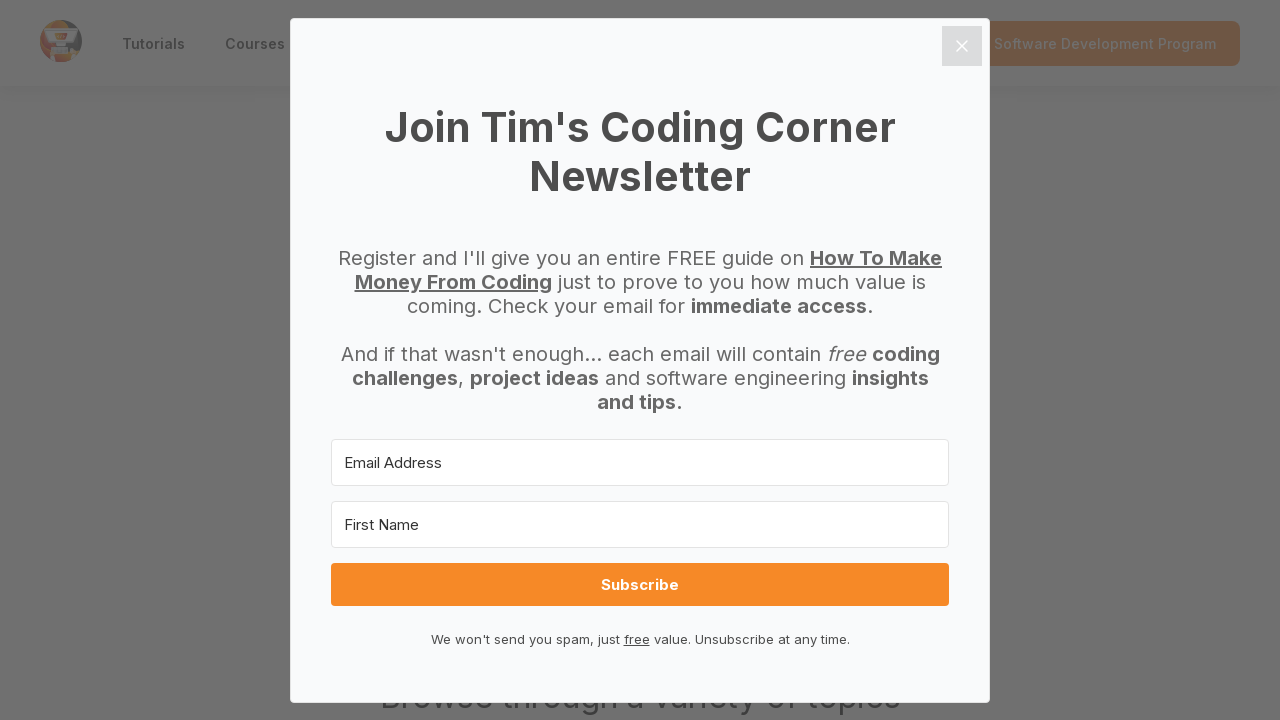